Tests that entering a valid number in the value input is accepted as-is

Starting URL: https://alexandrshiriaev.github.io/progress-circle/

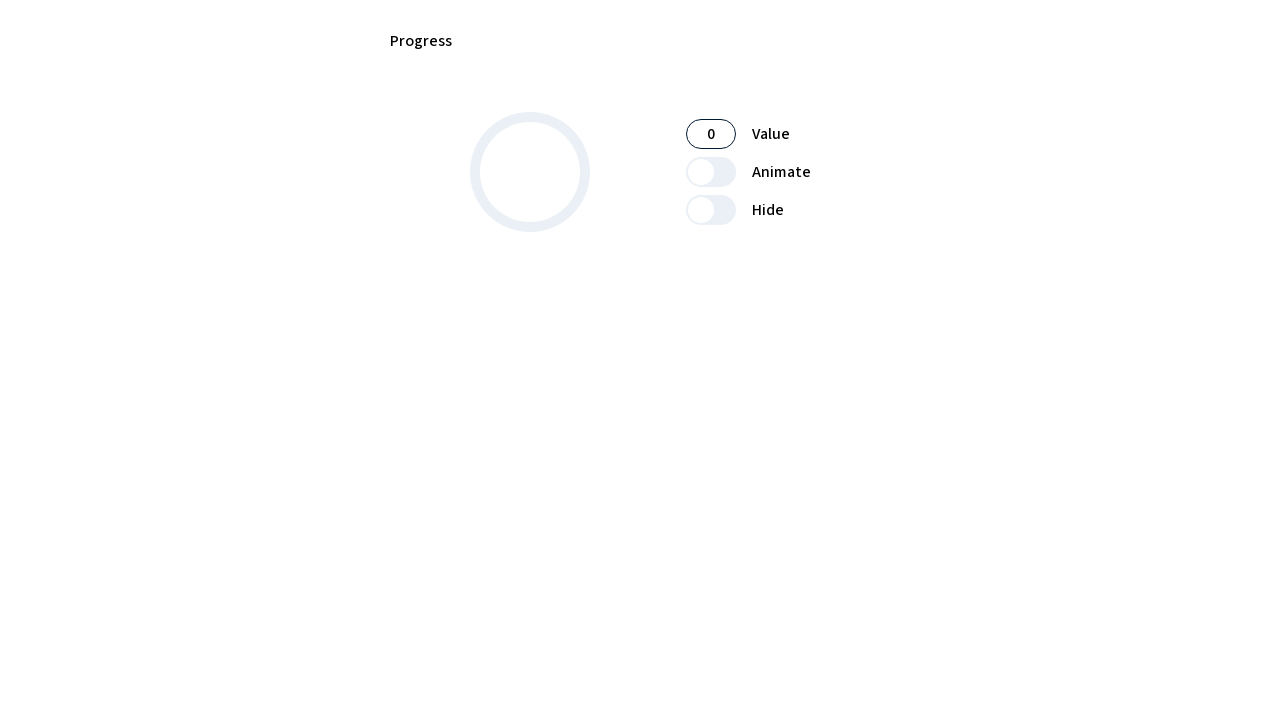

Filled progress value input with '50' on #progress-value
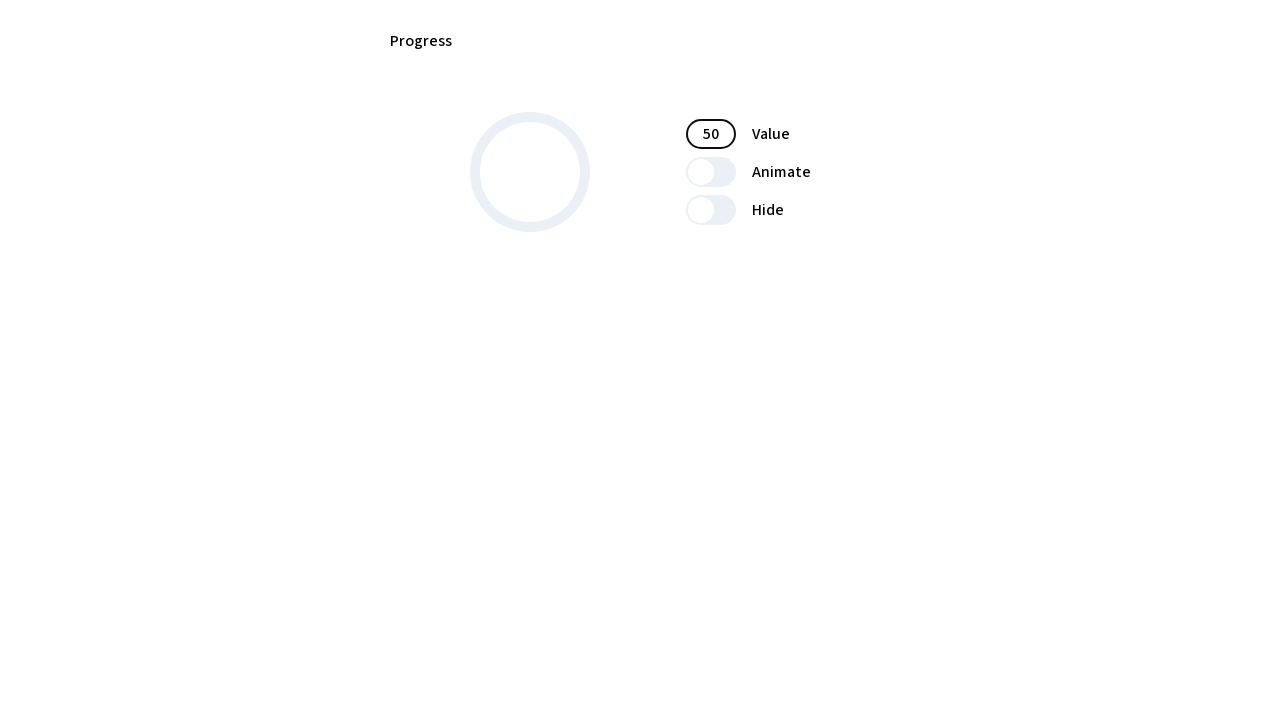

Dispatched change event on progress value input
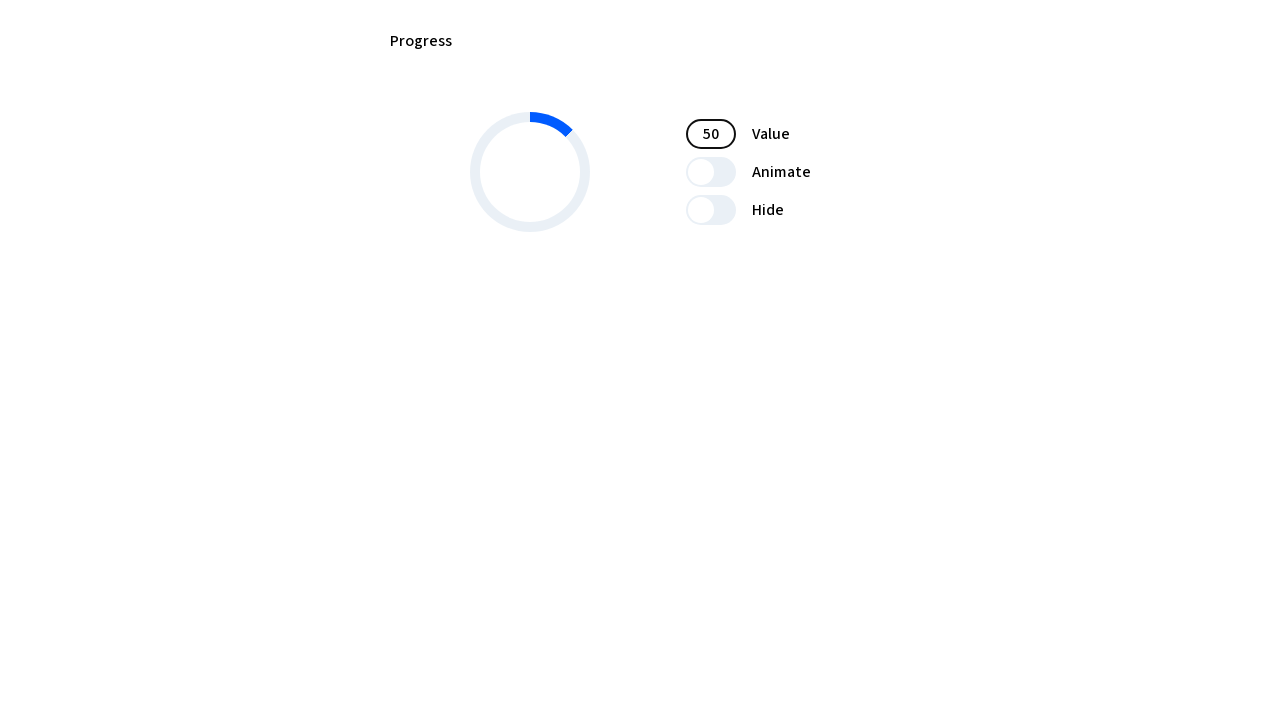

Verified that progress value input retains the value '50'
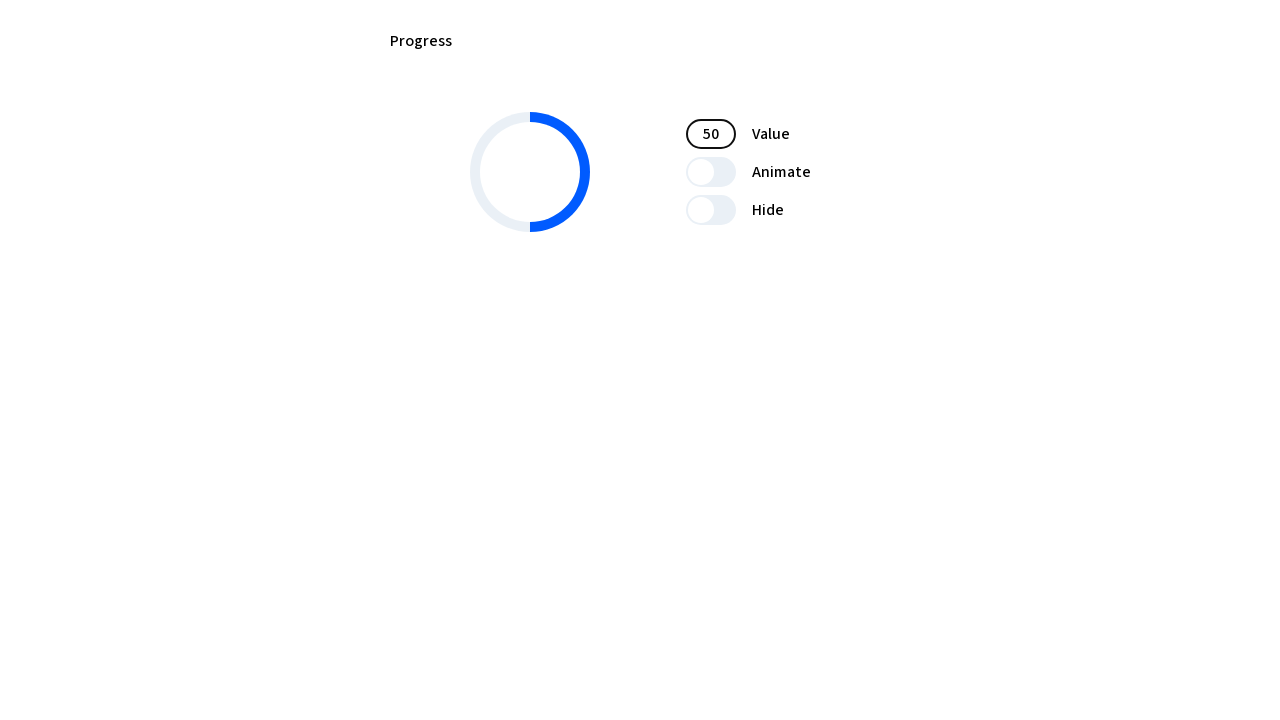

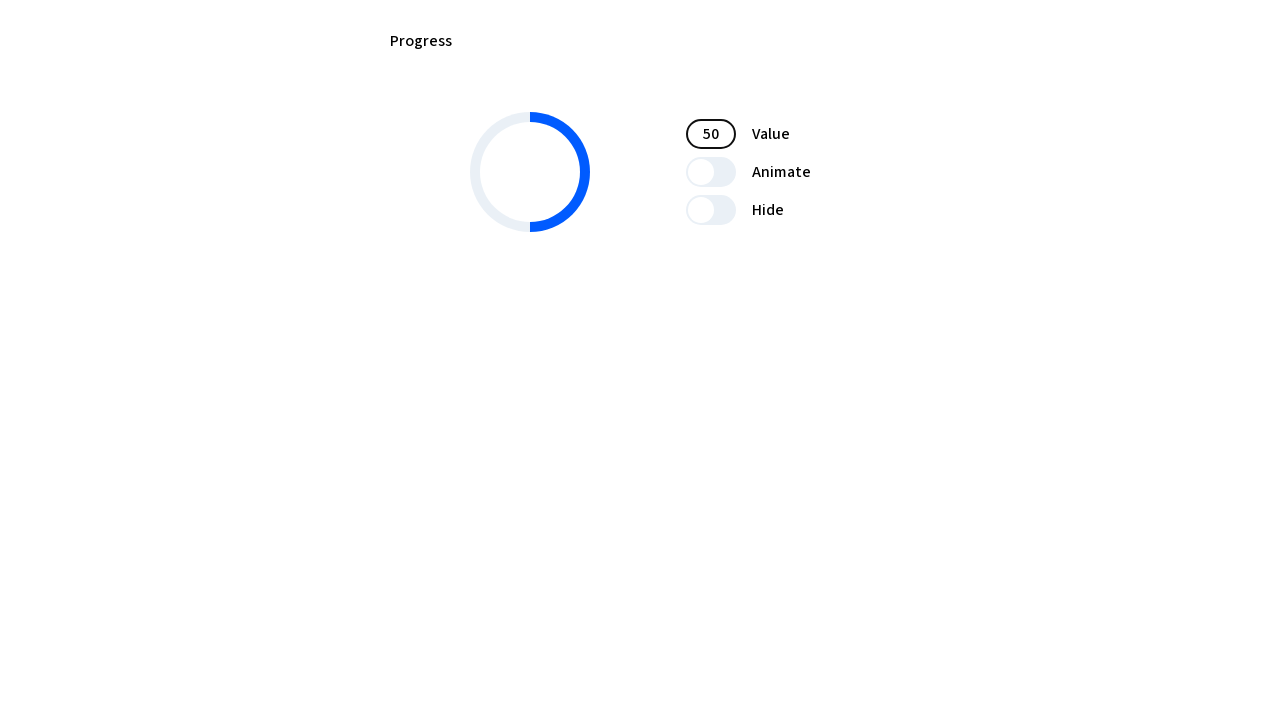